Tests form submission by removing the disabled attribute from an input field within an iframe, entering text, and submitting the form

Starting URL: https://www.w3schools.com/tags/tryit.asp?filename=tryhtml_input_disabled

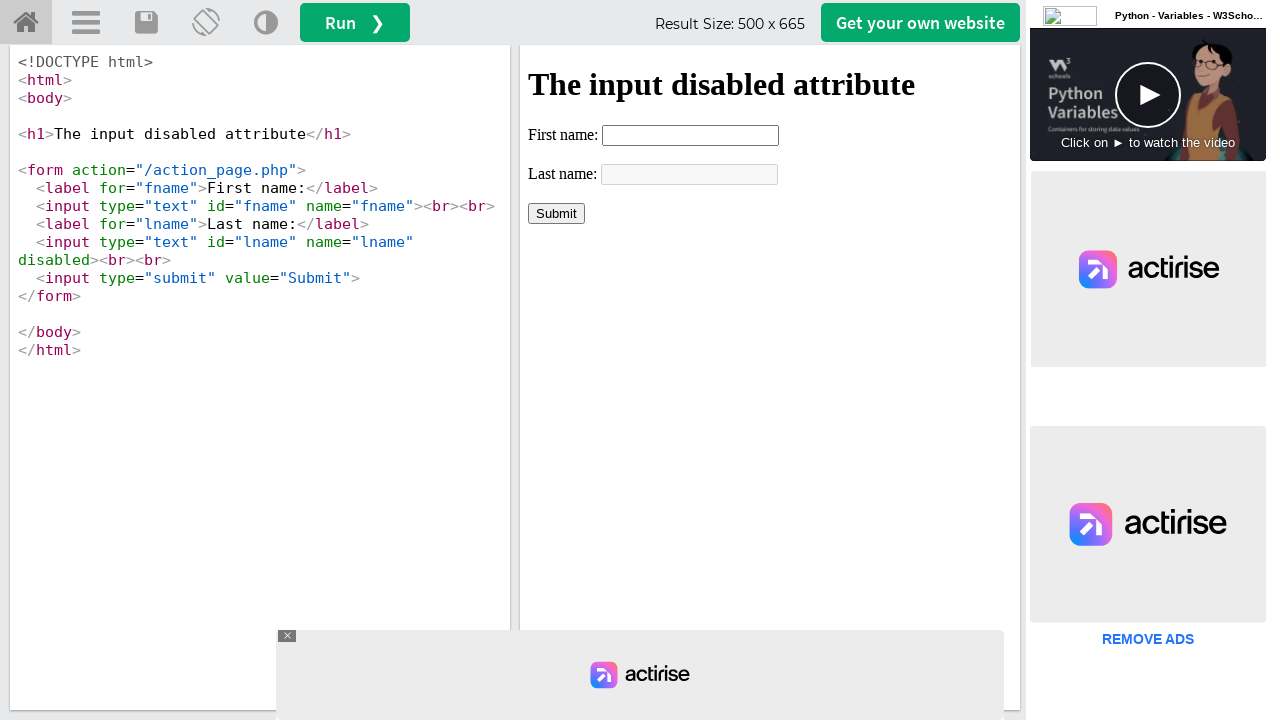

Located iframe element within iframewrapper div
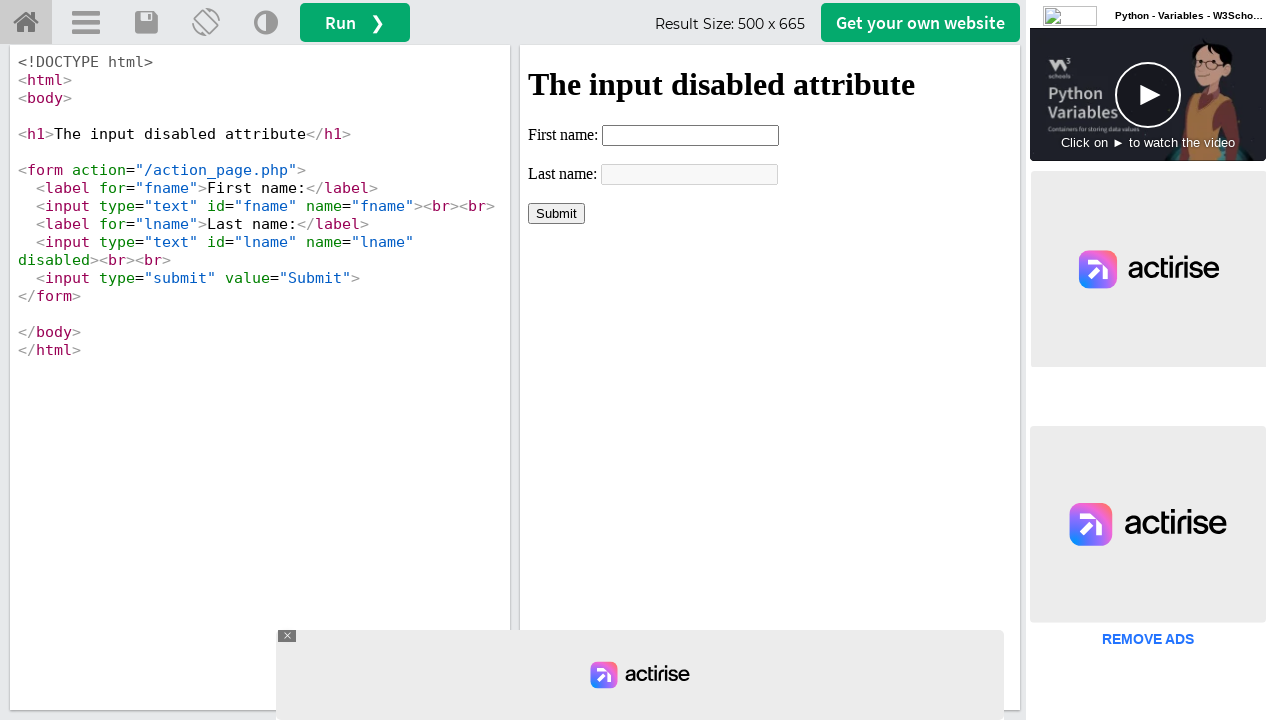

Removed disabled attribute from last name input field using JavaScript
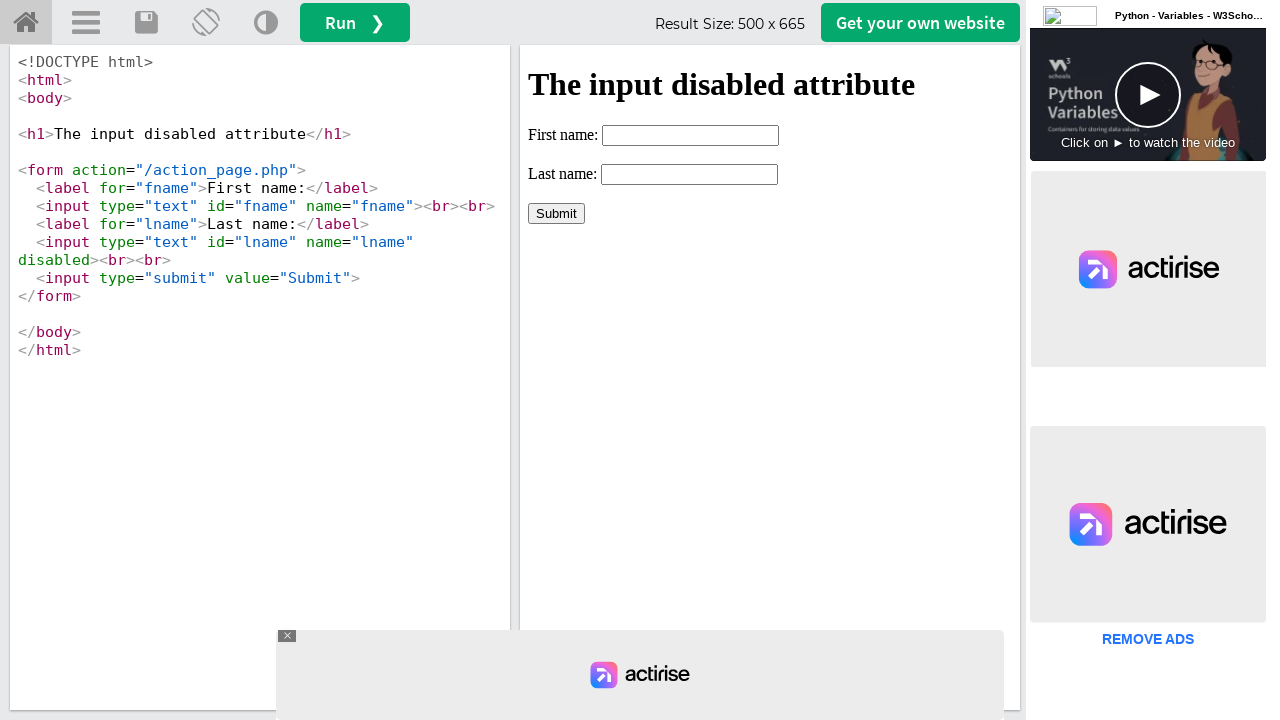

Filled last name field with 'Automation Testing' on xpath=//div[@id='iframewrapper']//iframe >> internal:control=enter-frame >> xpat
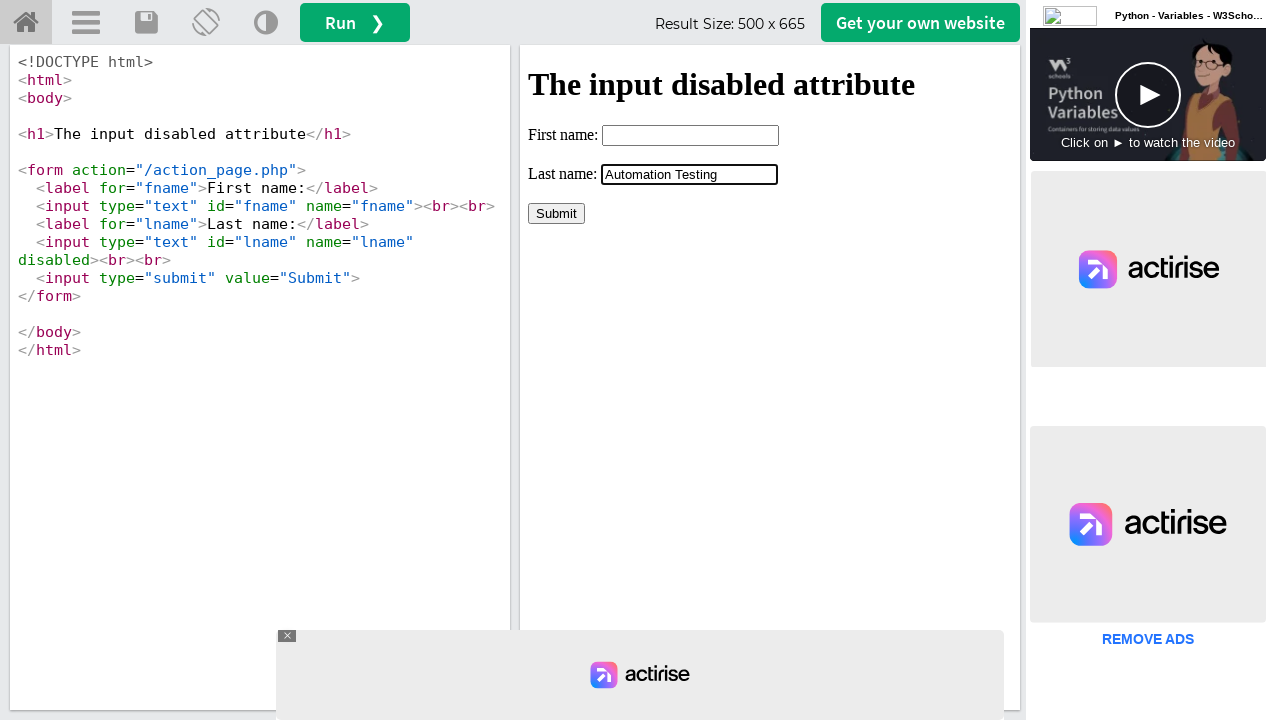

Clicked Submit button to submit the form at (556, 213) on xpath=//div[@id='iframewrapper']//iframe >> internal:control=enter-frame >> xpat
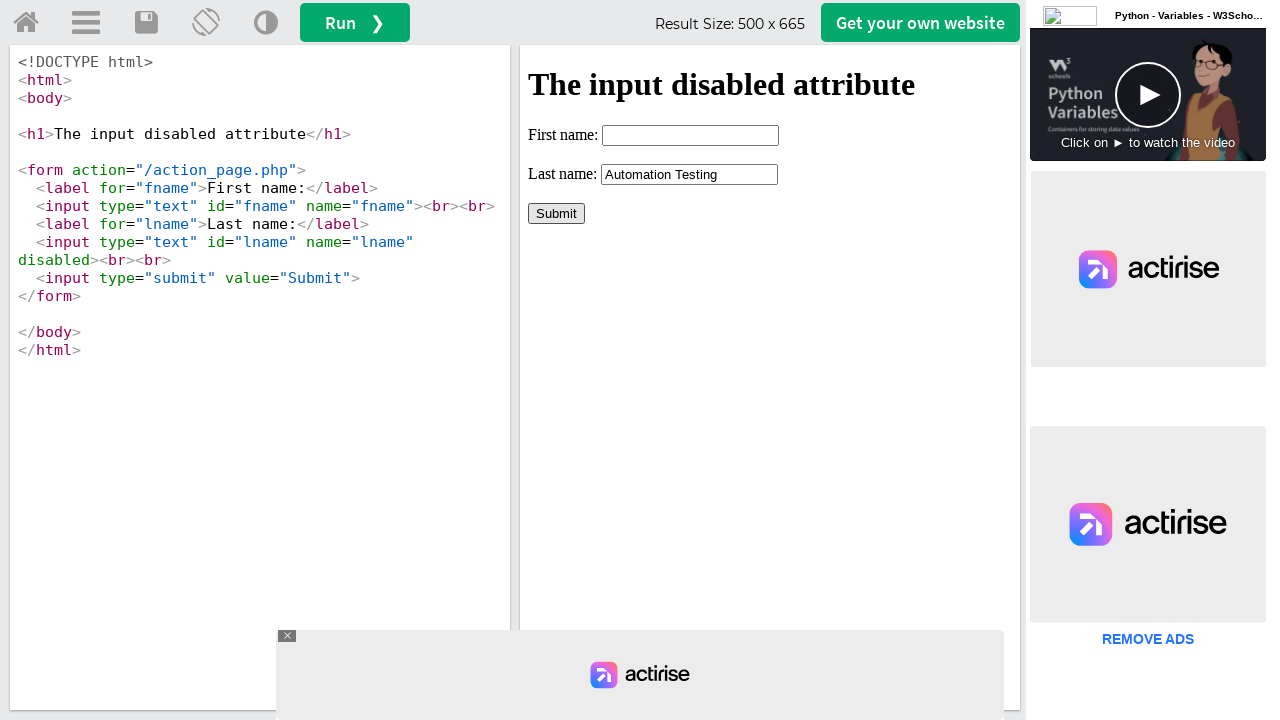

Form submission result appeared with lname parameter
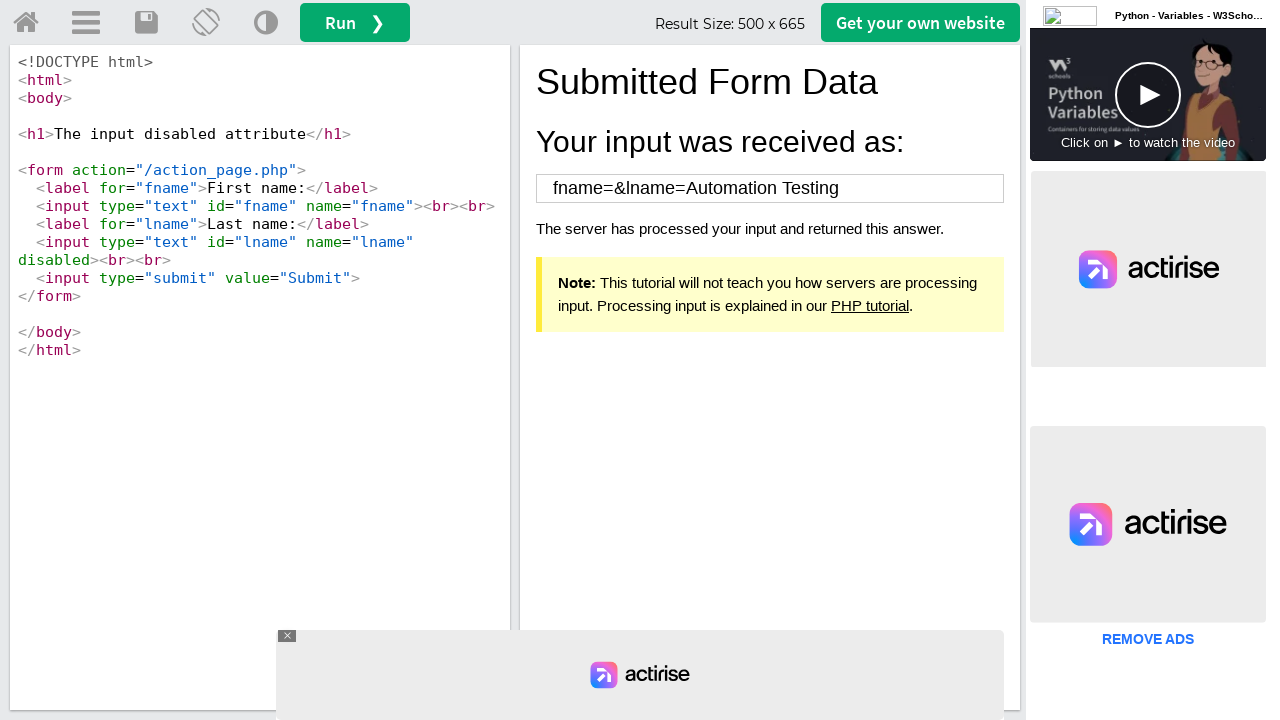

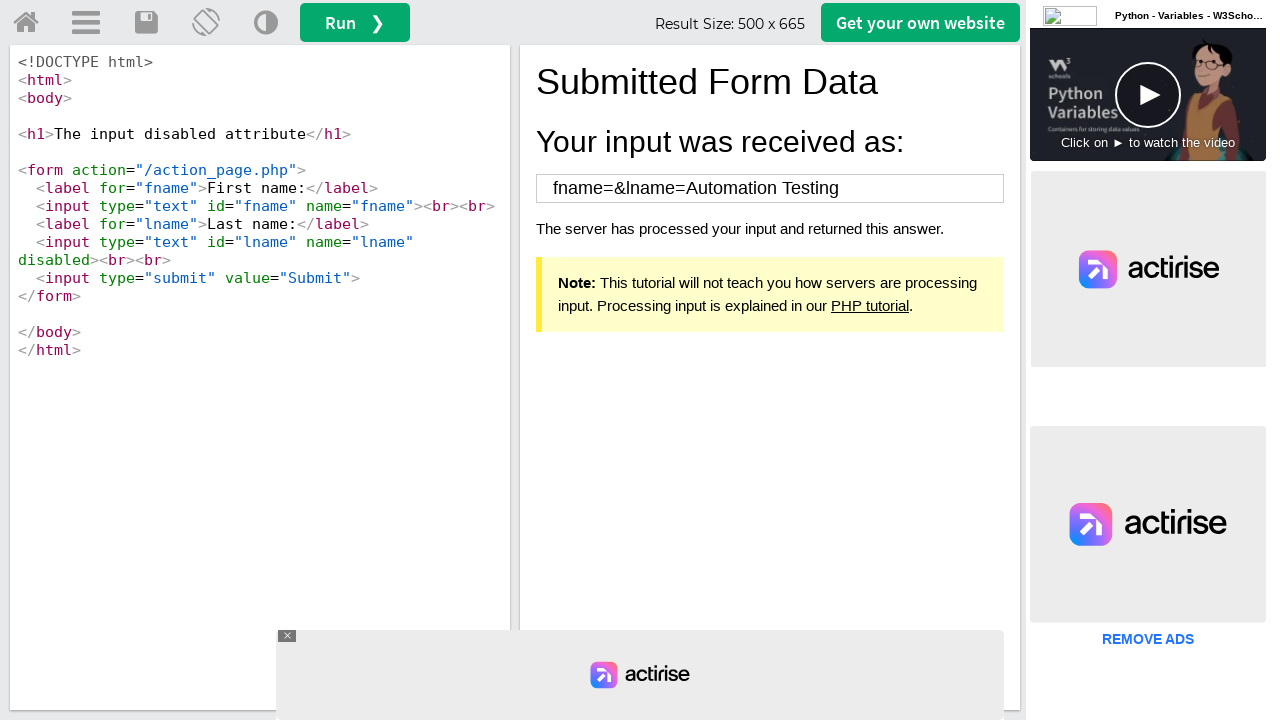